Tests explicit wait functionality by clicking a button and waiting for text to appear

Starting URL: http://seleniumpractise.blogspot.com/2016/08/how-to-use-explicit-wait-in-selenium.html

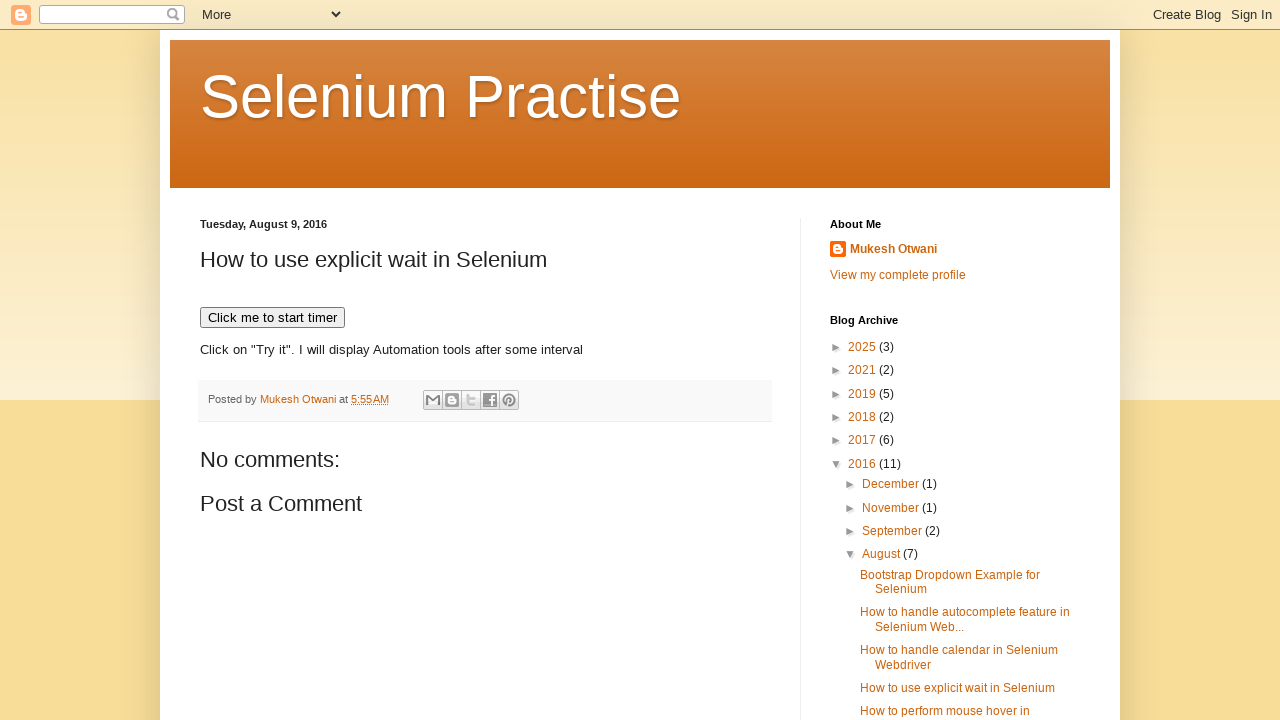

Navigated to explicit wait test page
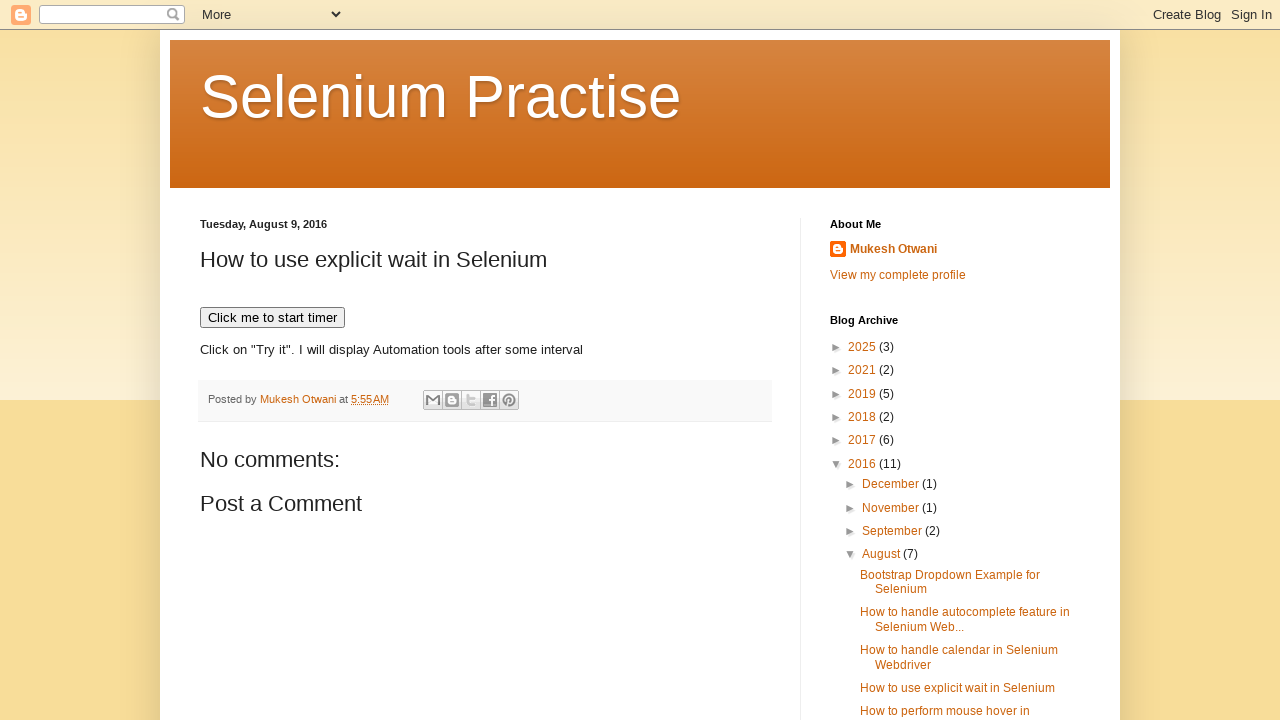

Clicked button to trigger delayed text at (272, 318) on button[onclick='timedText()']
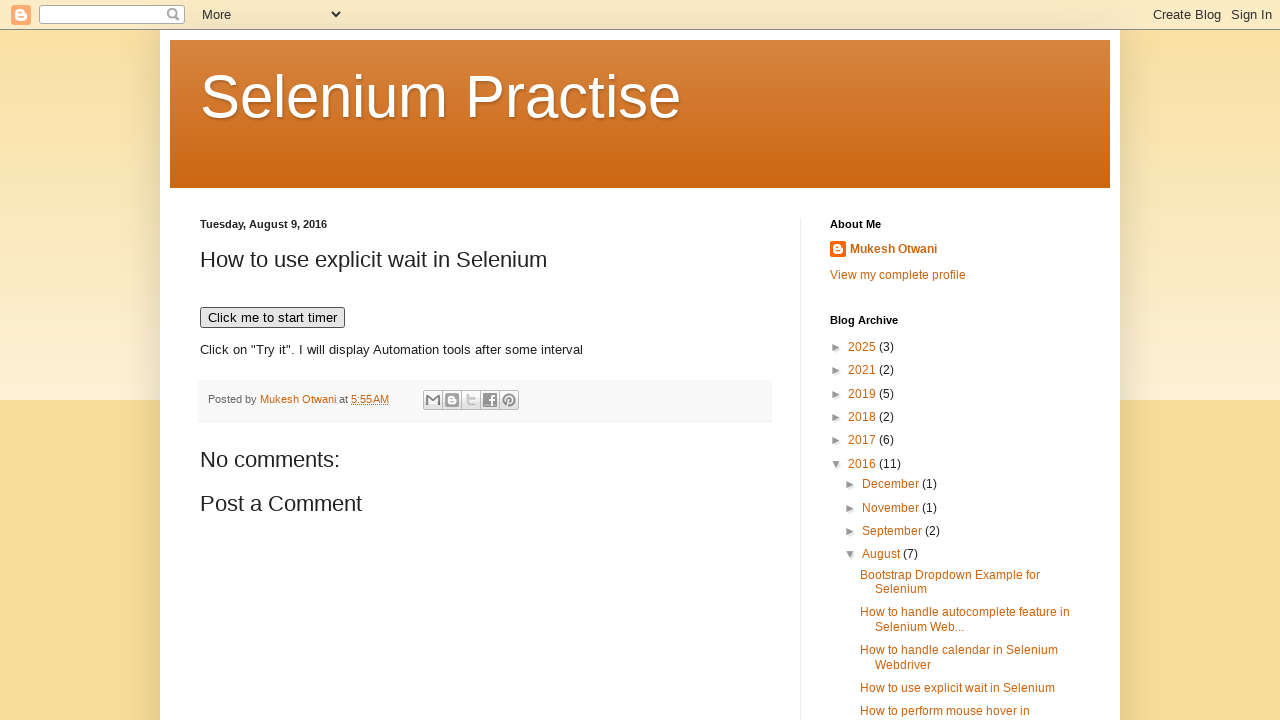

Waited for 'WebDriver' text to appear and become visible
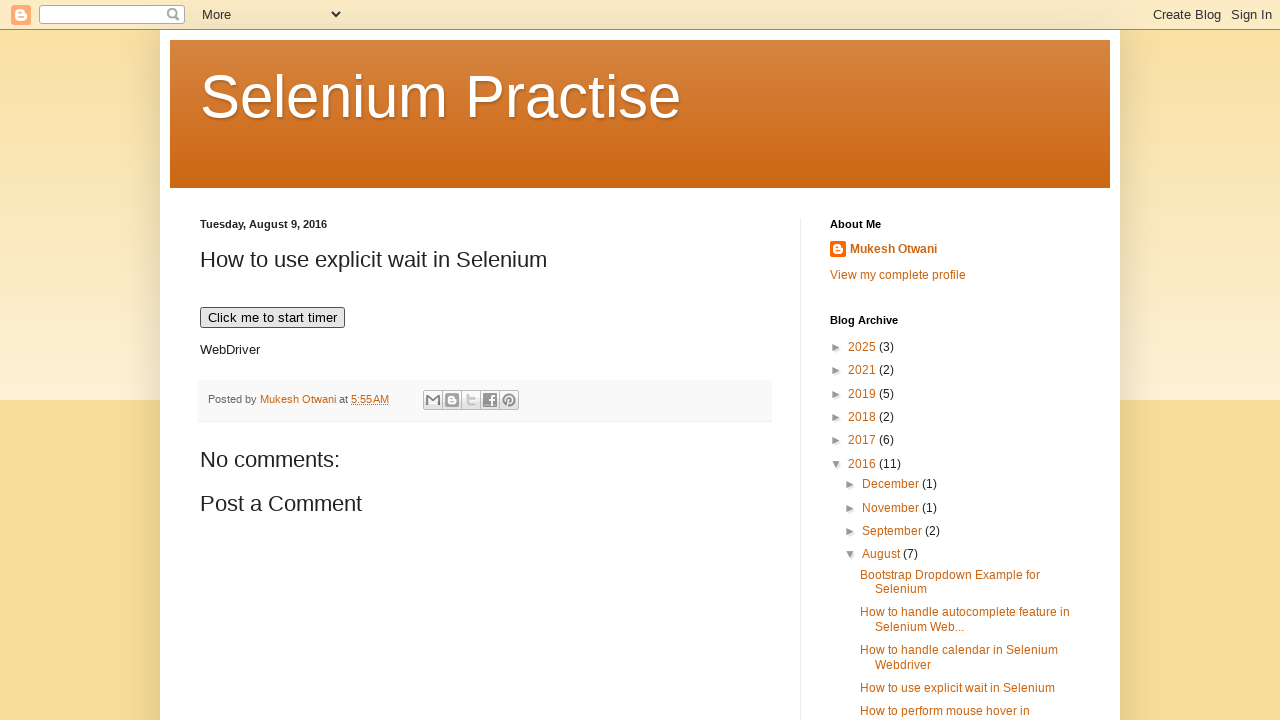

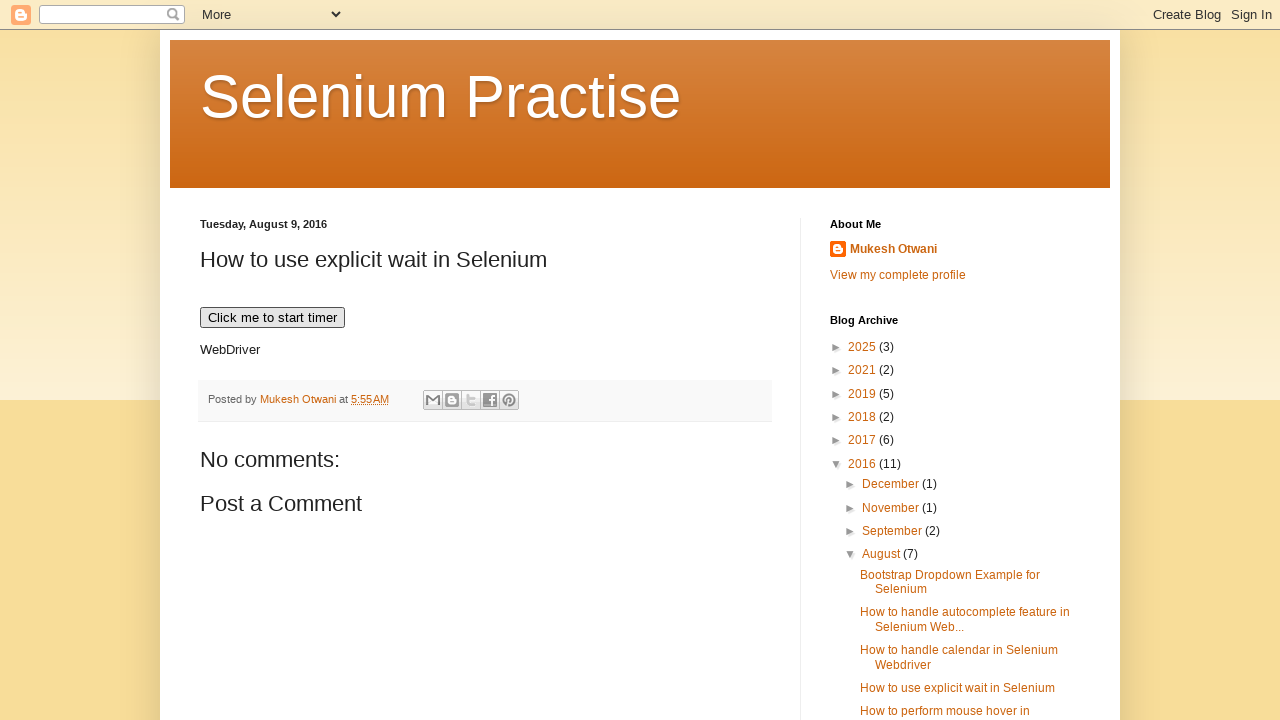